Tests navigation to the shop page by clicking the Shop menu item

Starting URL: https://www.blackhempfamily.com

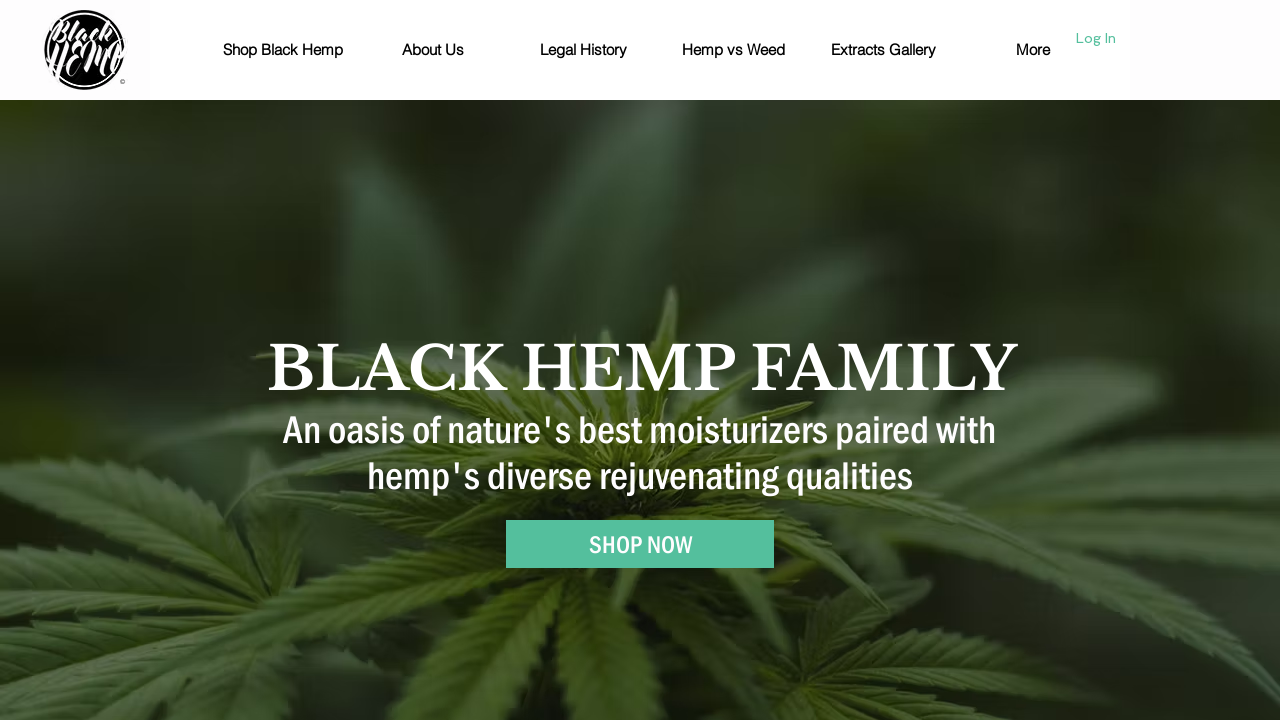

Clicked Shop menu item at (433, 50) on #idh09fqo1label
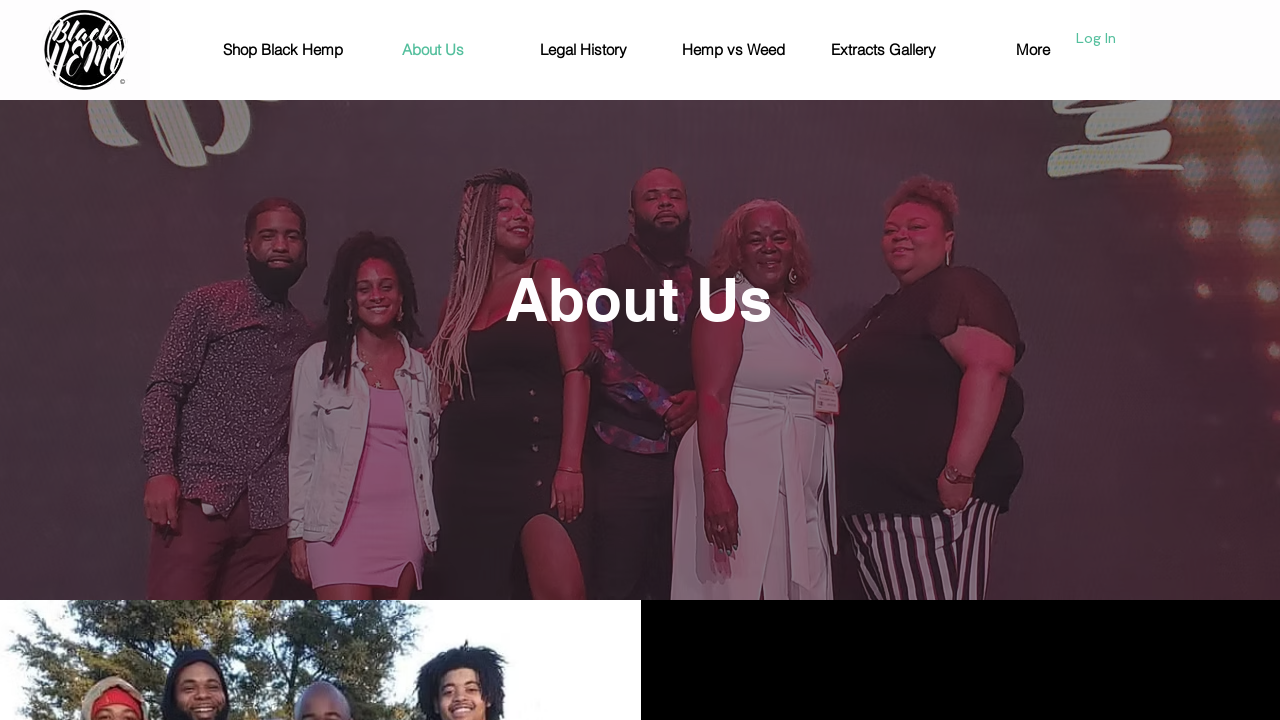

Waited 3 seconds for page to load
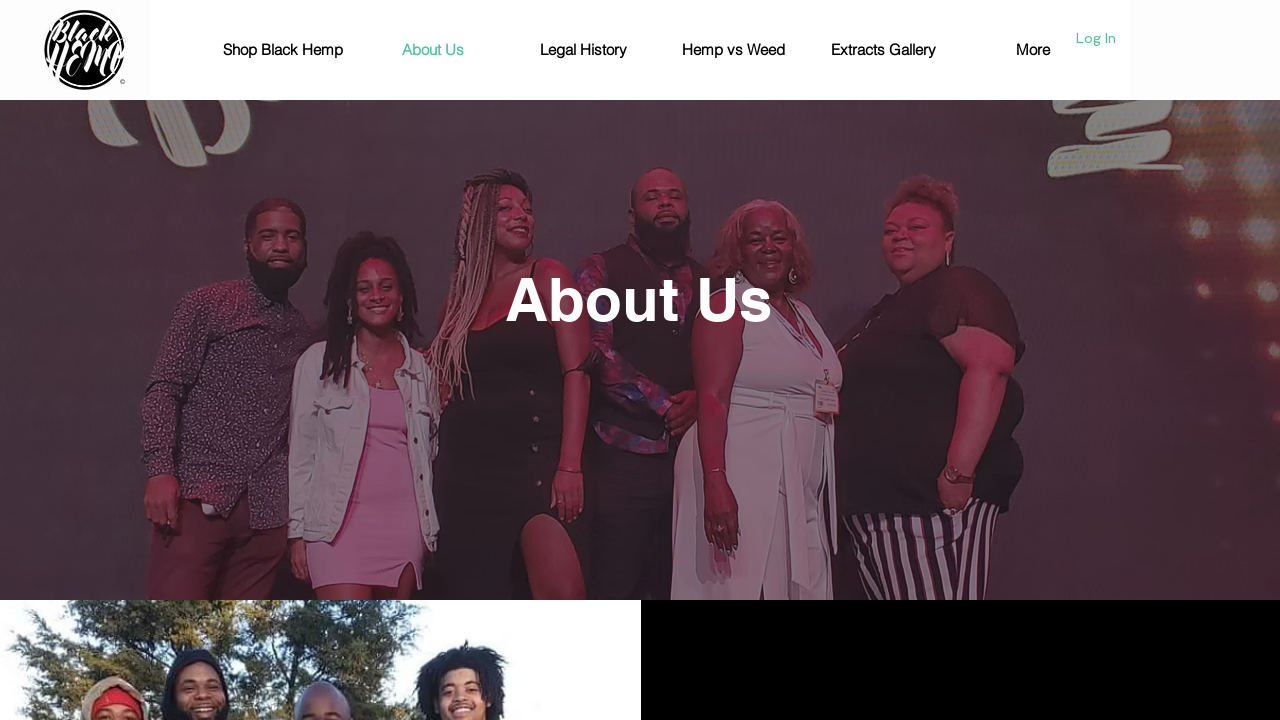

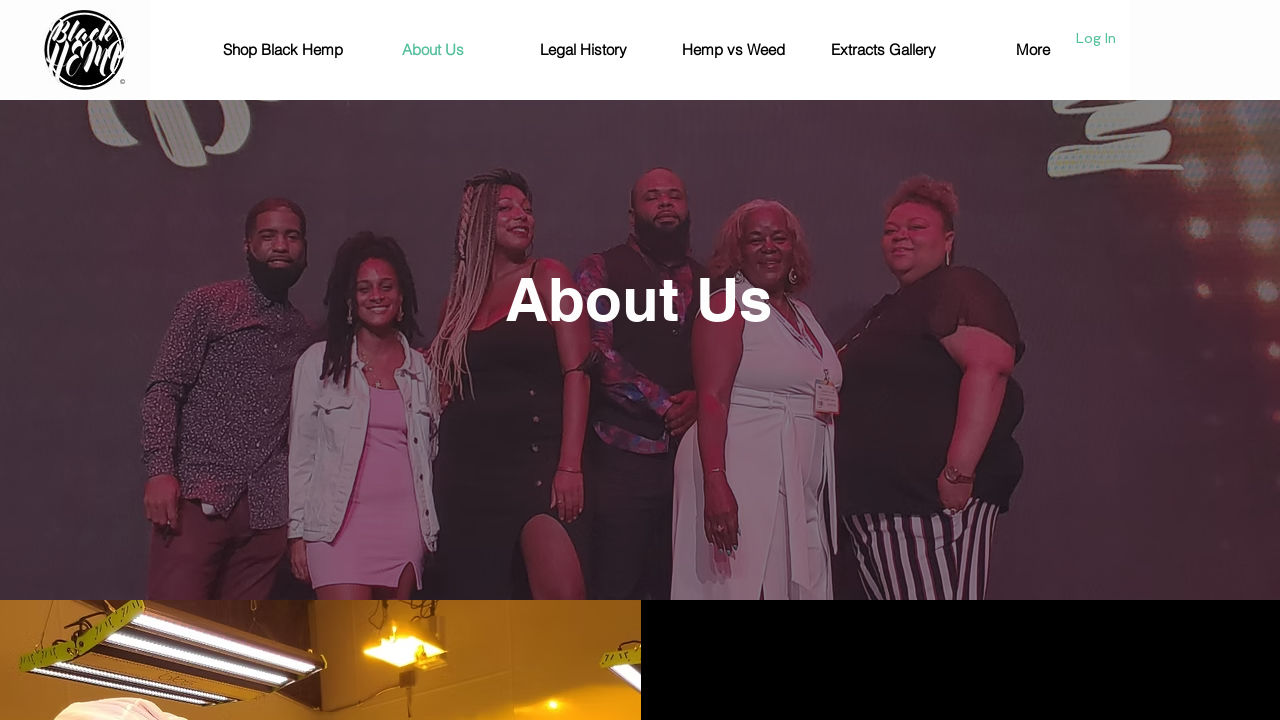